Tests sorting products by average rating using the dropdown menu

Starting URL: http://practice.automationtesting.in/

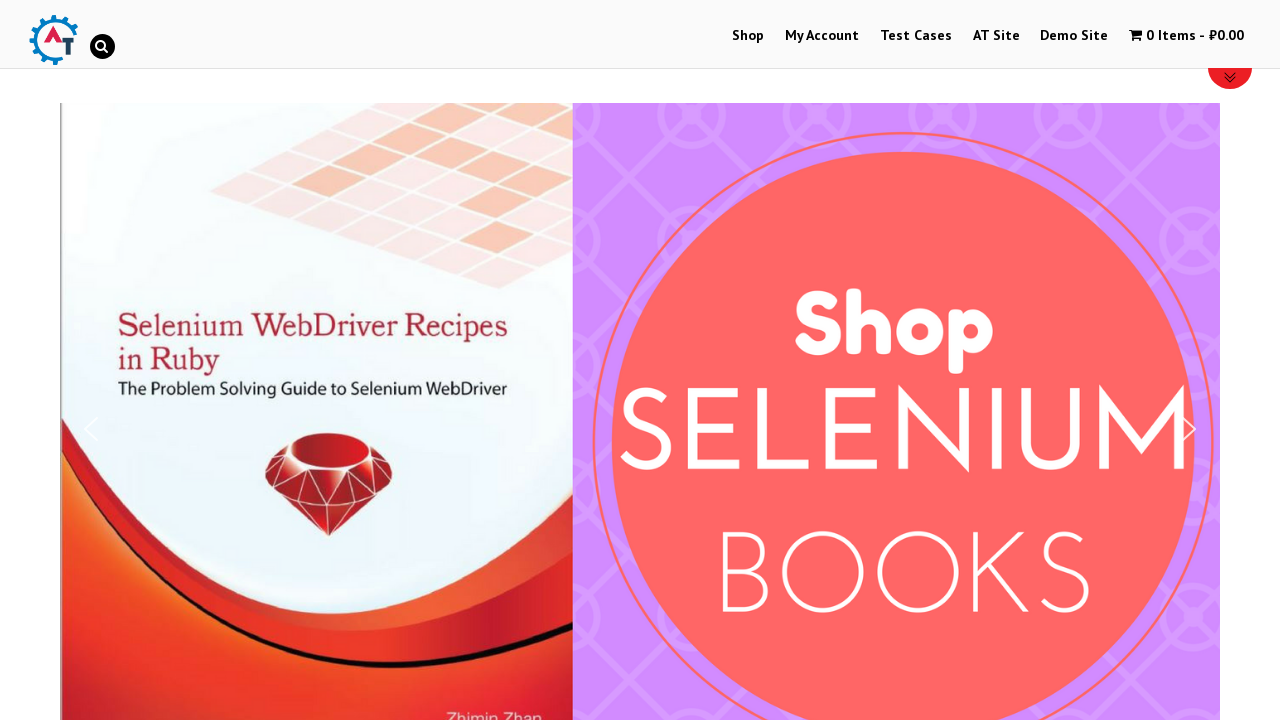

Clicked on Shop menu at (748, 36) on xpath=//li[@id='menu-item-40']/a
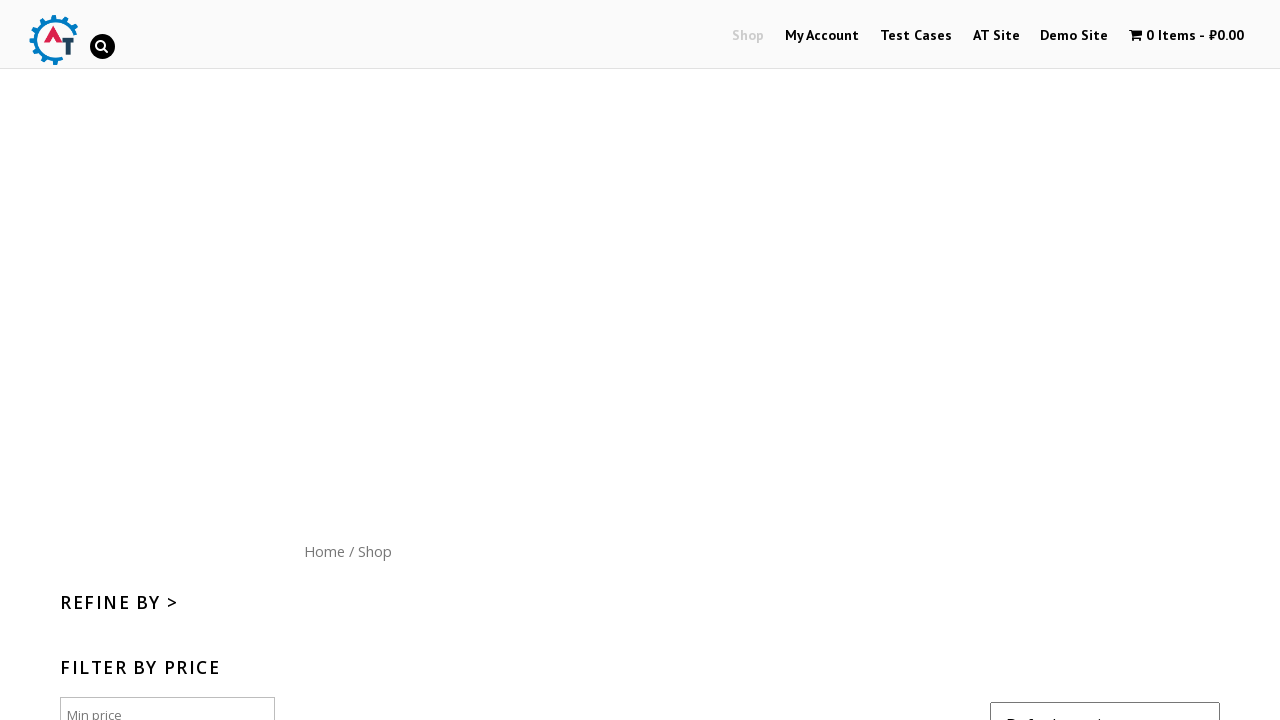

Selected 'Sort by average rating' from dropdown menu on //*[@id='content']/form/select
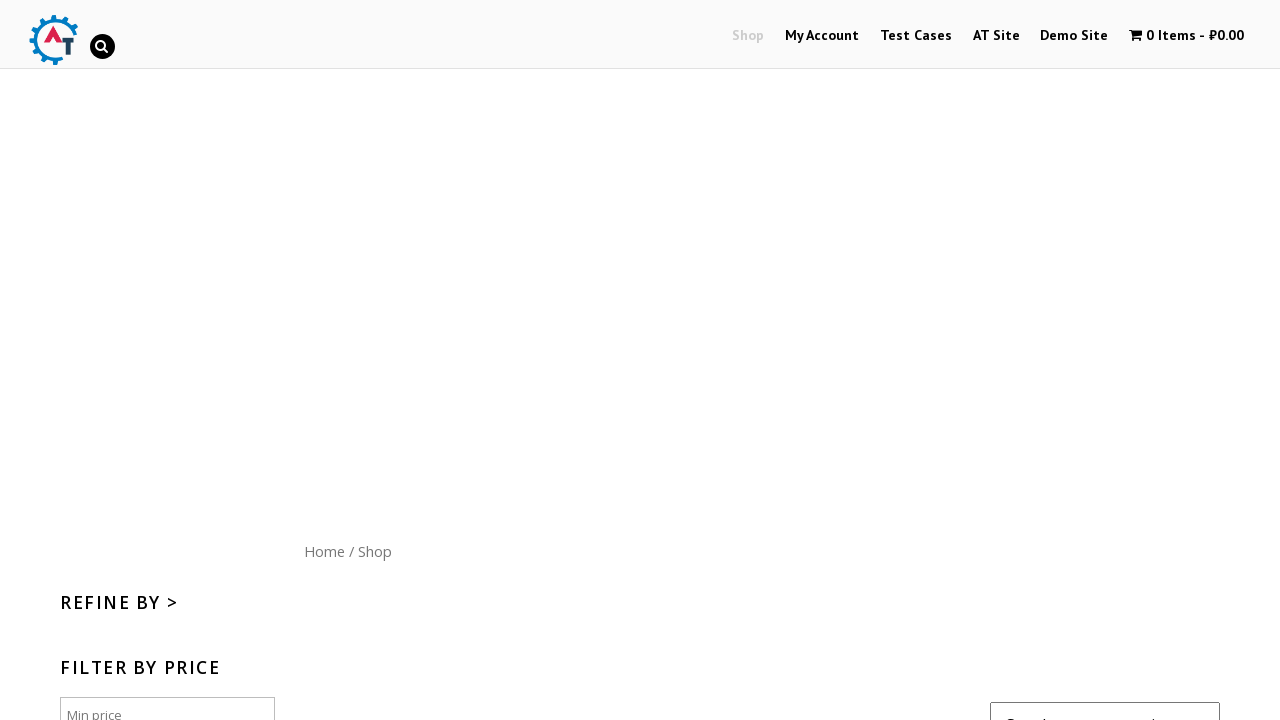

Sorted products loaded successfully
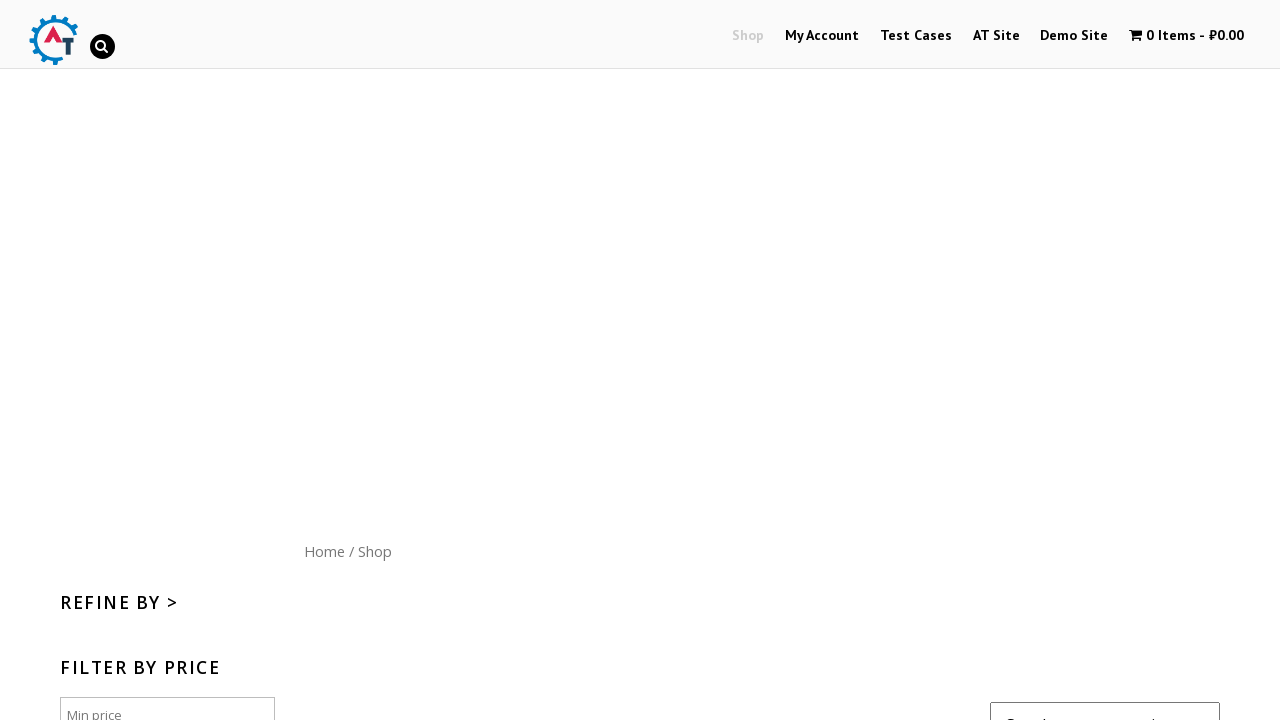

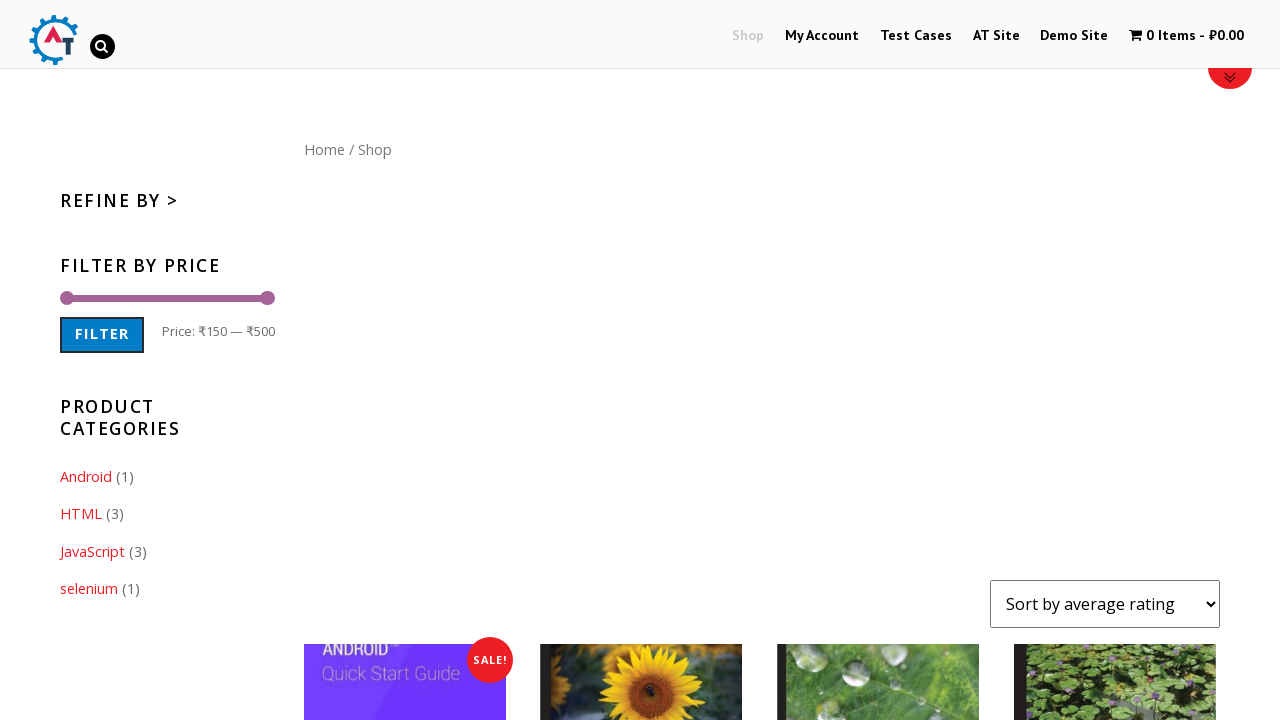